Tests browser navigation methods by navigating to Selenium website, then Eclipse website, and using browser back/forward navigation controls to verify navigation history works correctly.

Starting URL: https://www.selenium.dev/

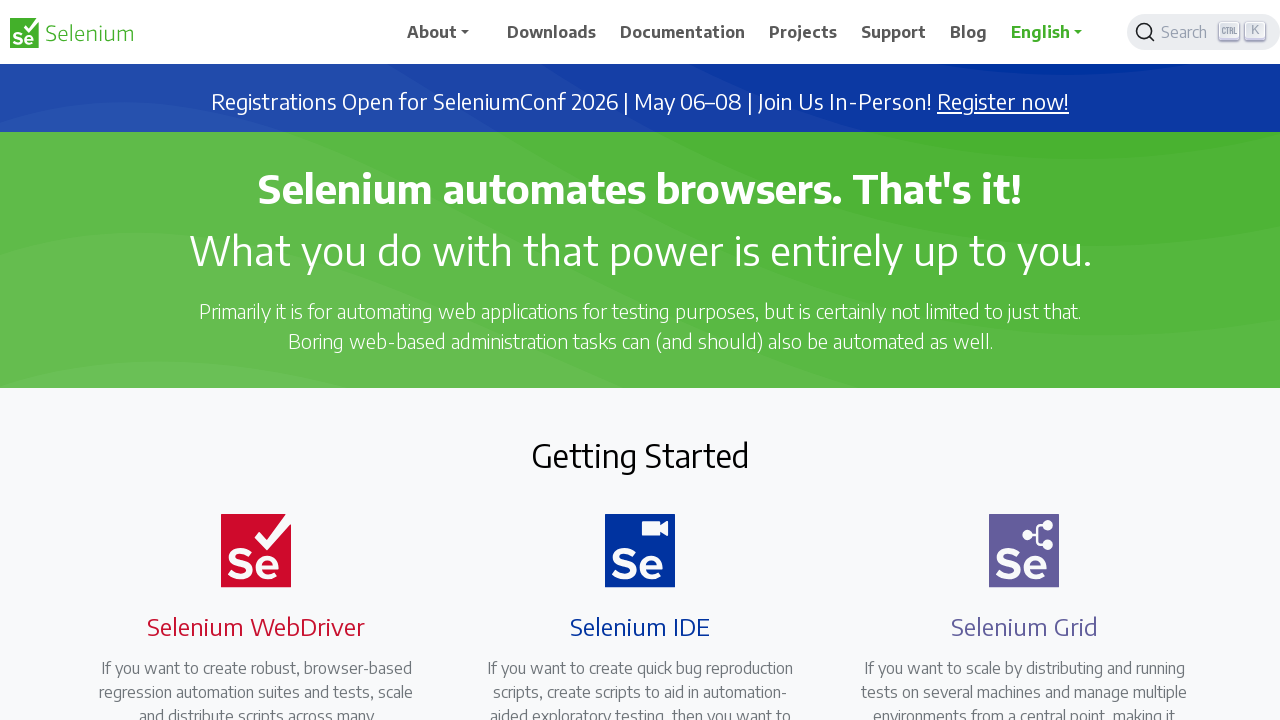

Printed initial page title from Selenium website
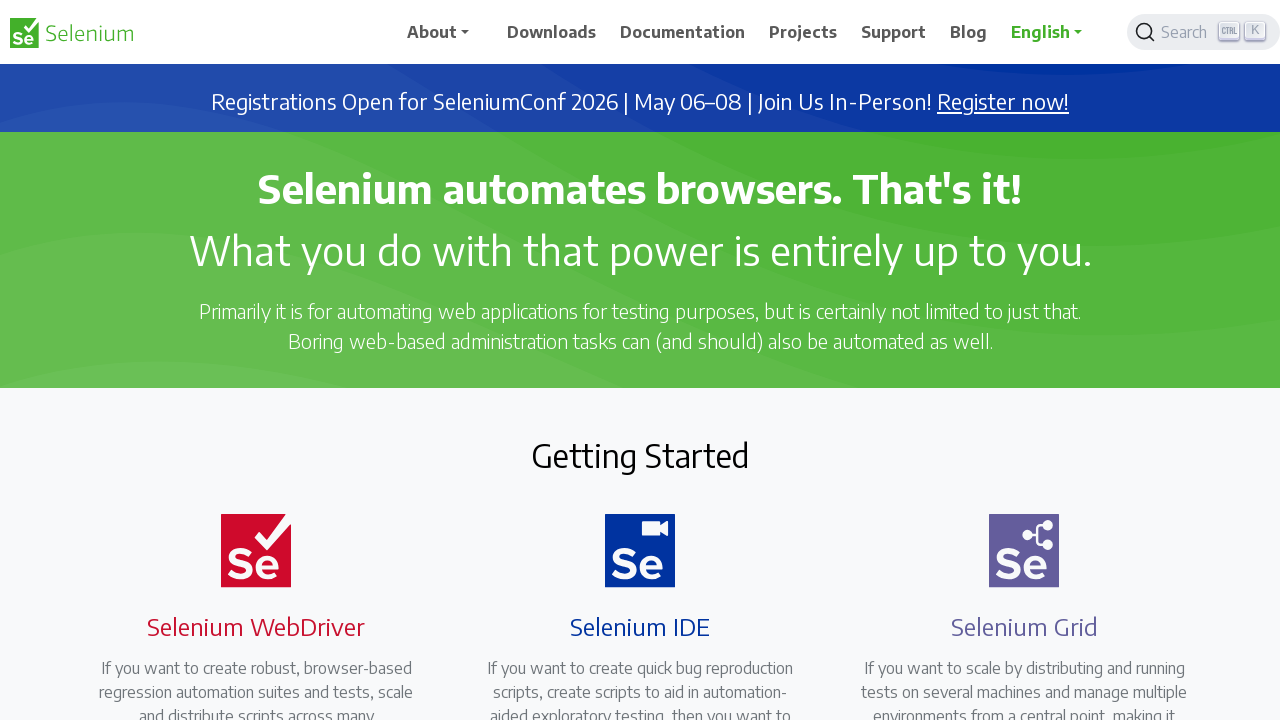

Printed initial page URL from Selenium website
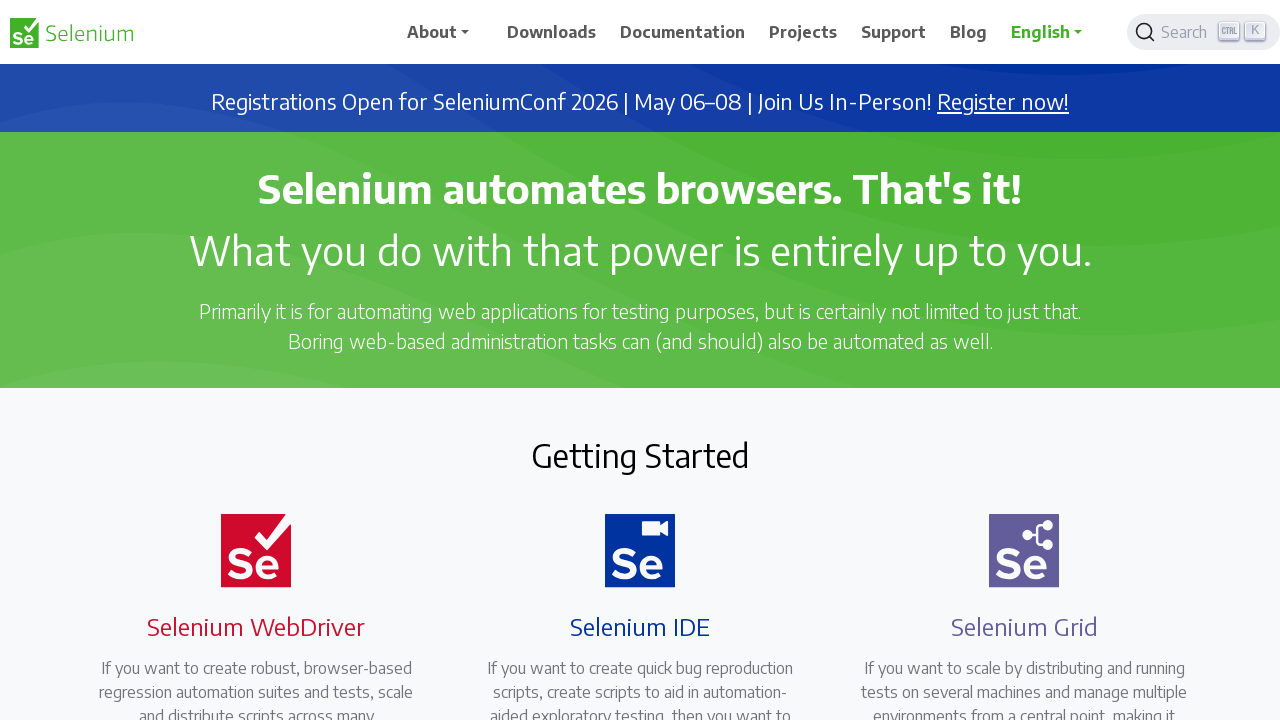

Navigated to Eclipse website
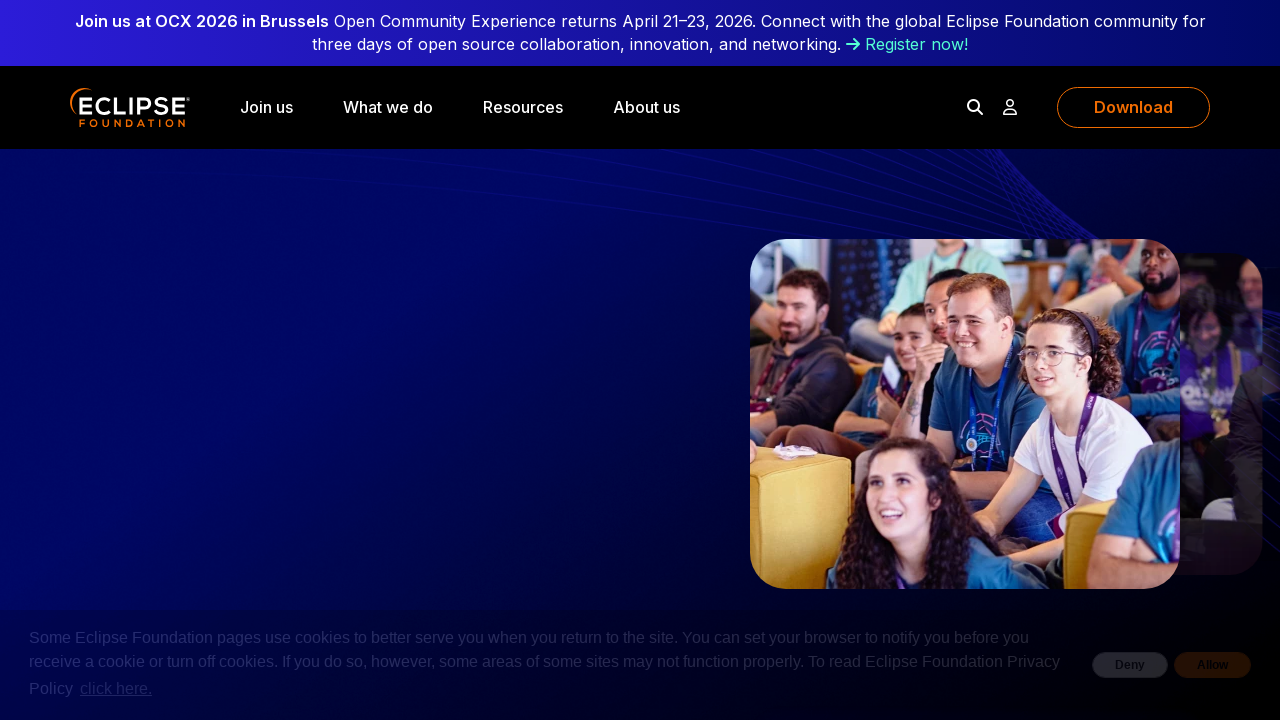

Navigated back to Selenium website using browser back button
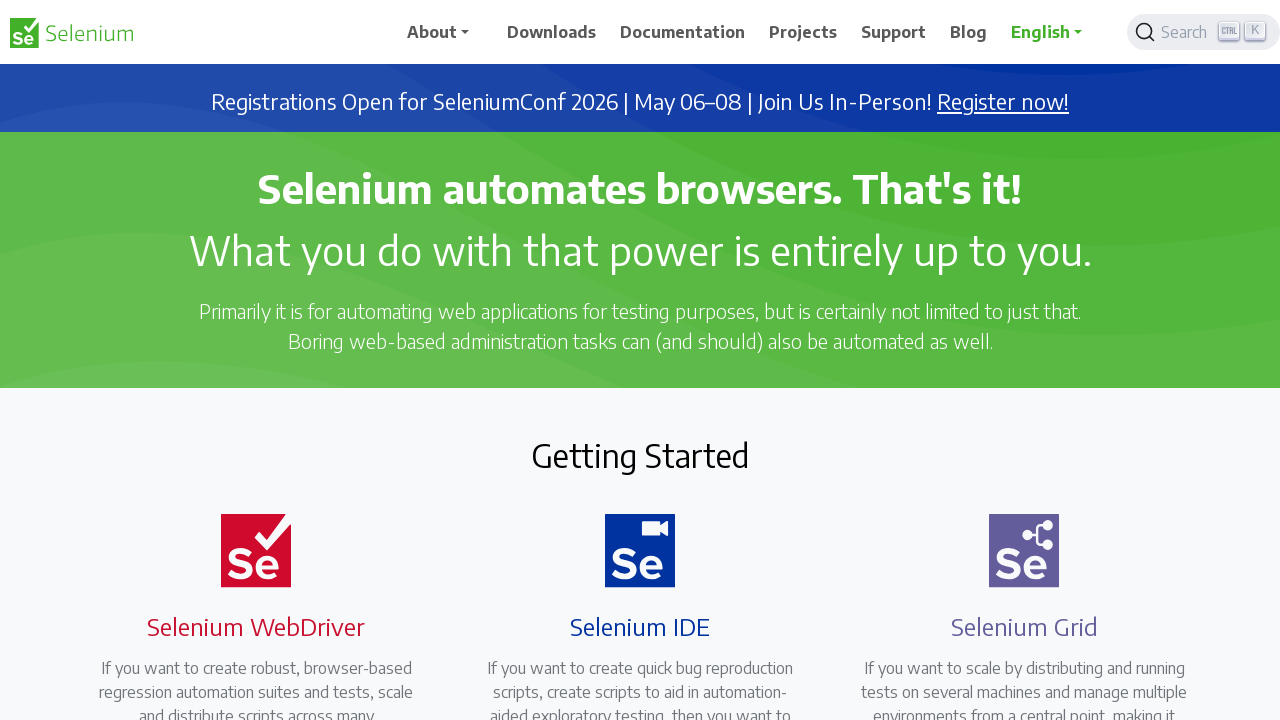

Navigated forward to Eclipse website using browser forward button
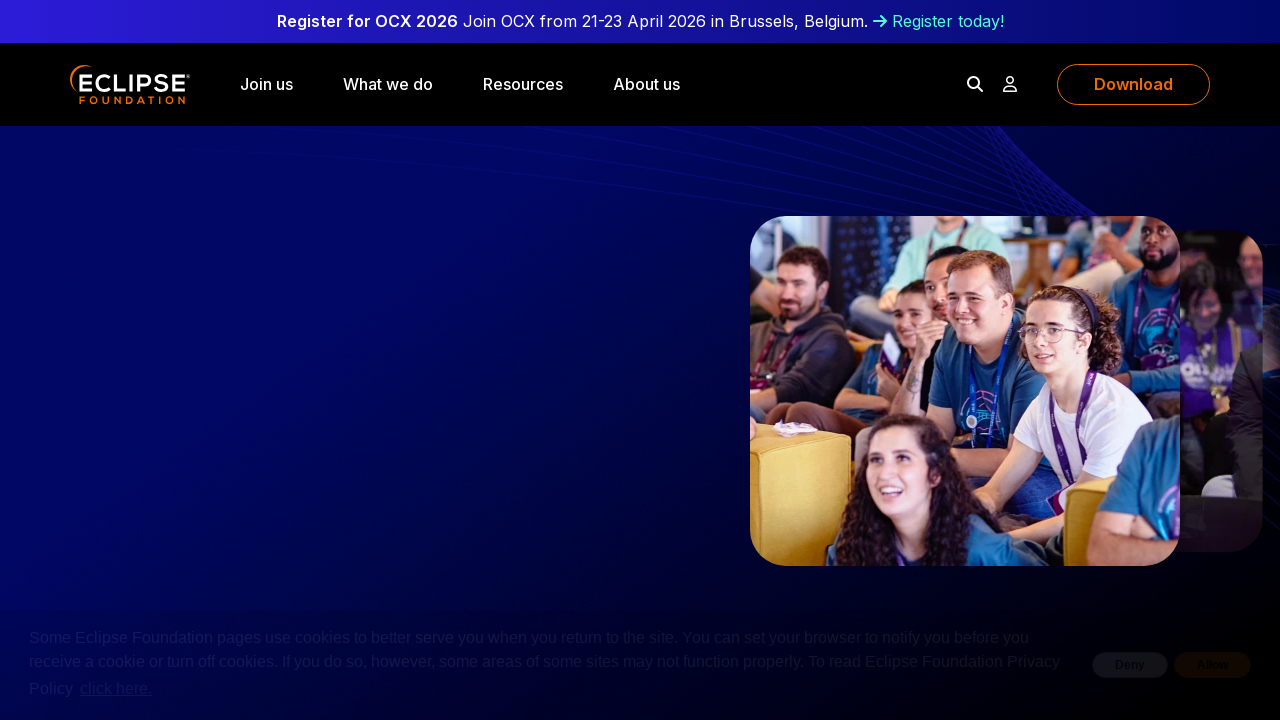

Printed final page title from Eclipse website
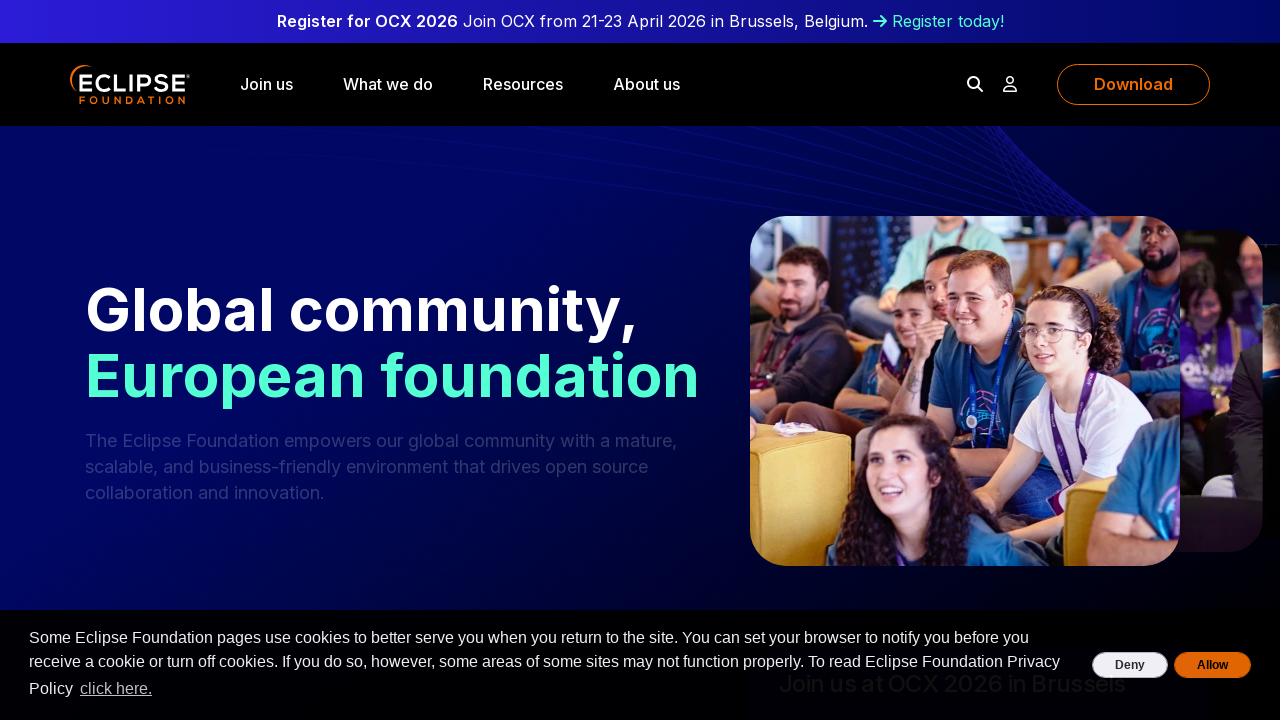

Printed final page URL from Eclipse website
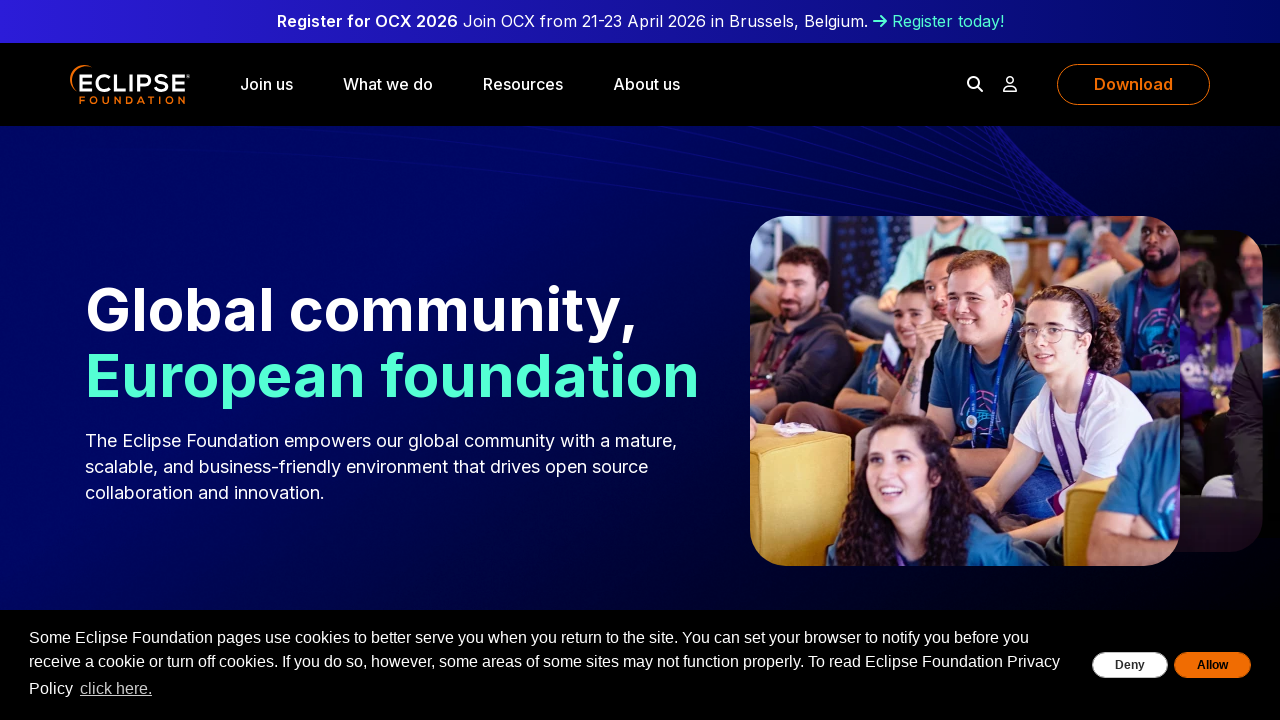

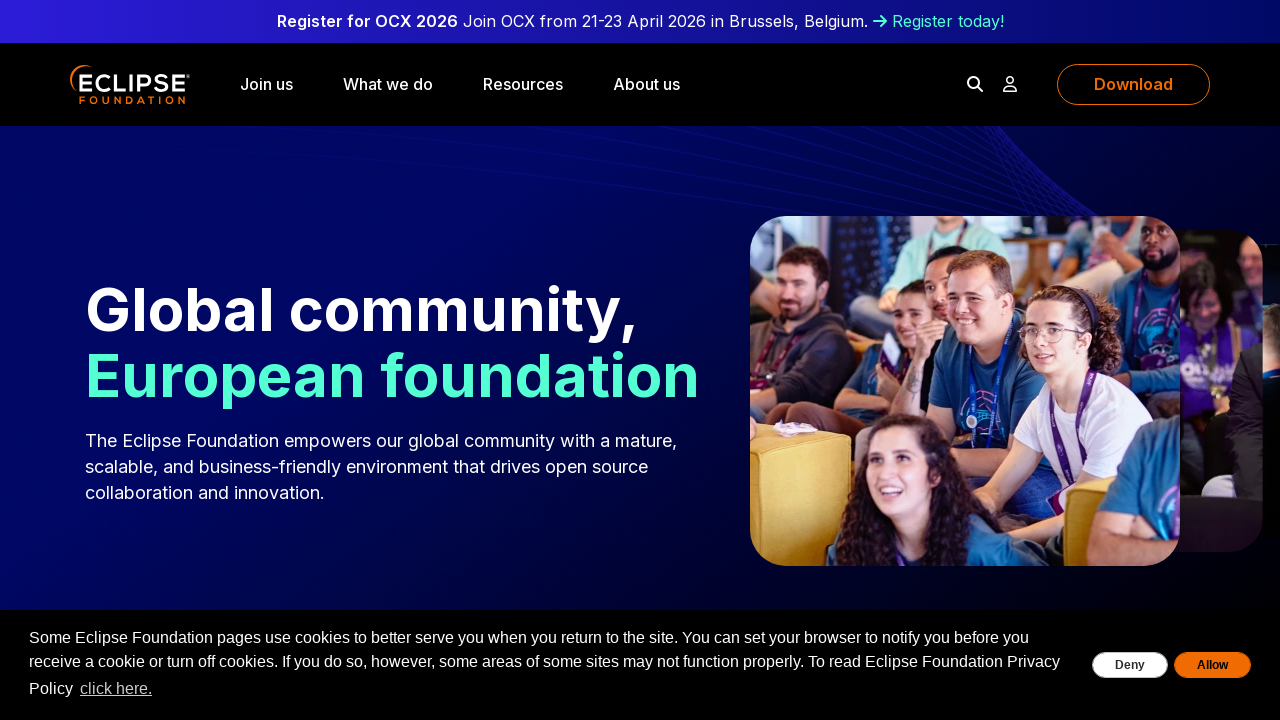